Tests finding a link by its dynamically calculated text value, clicking it, then filling out a form with personal information (first name, last name, city, country) and submitting it.

Starting URL: http://suninjuly.github.io/find_link_text

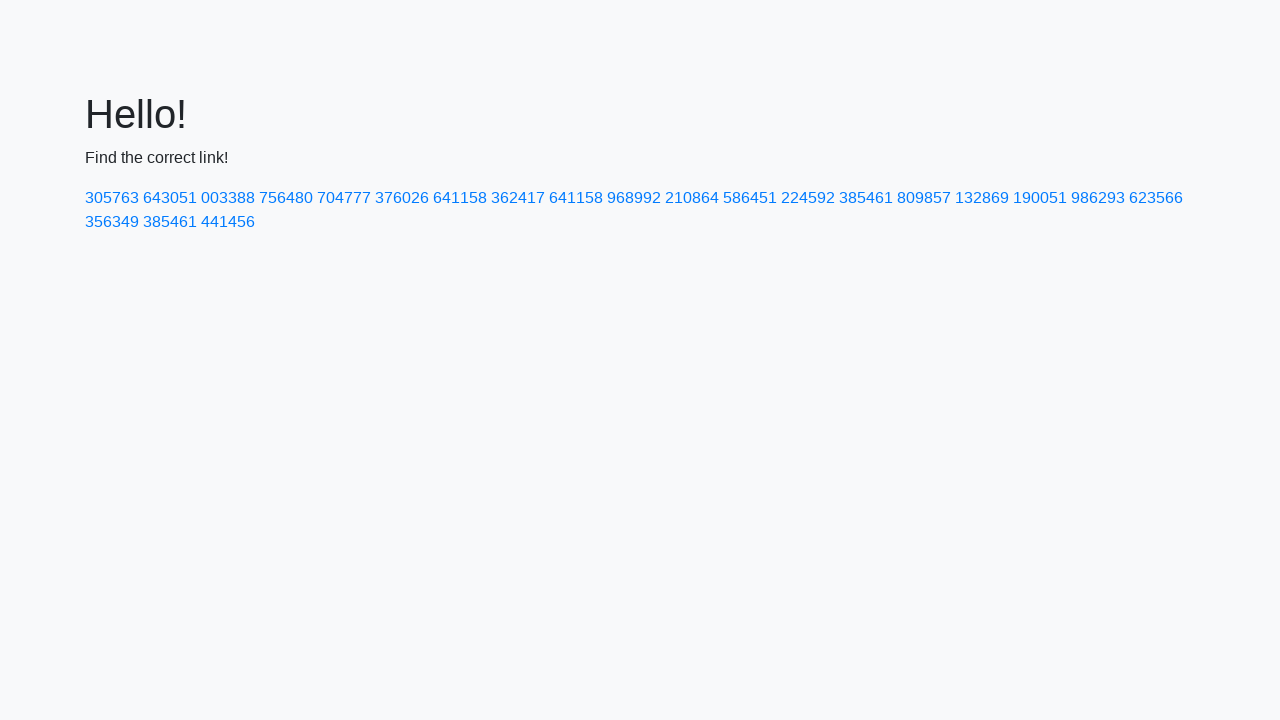

Clicked link with dynamically calculated text value: 224592 at (808, 198) on text=224592
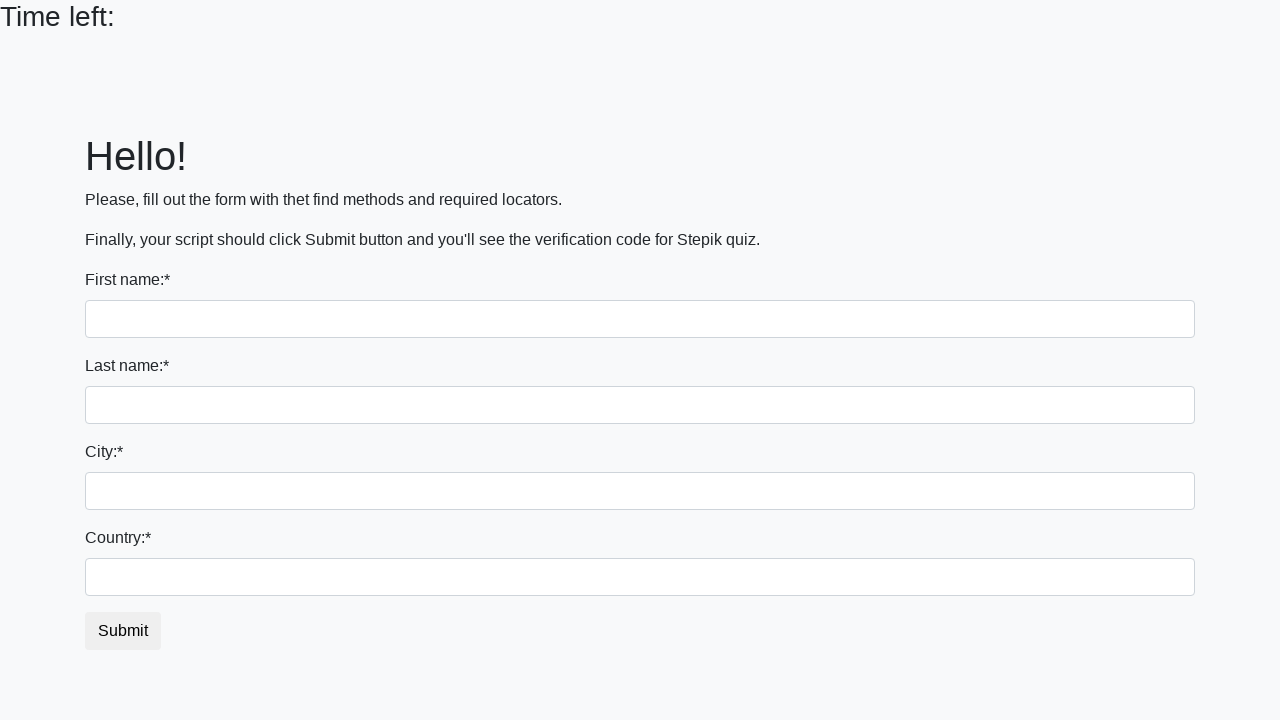

Filled first name field with 'Ivan' on input
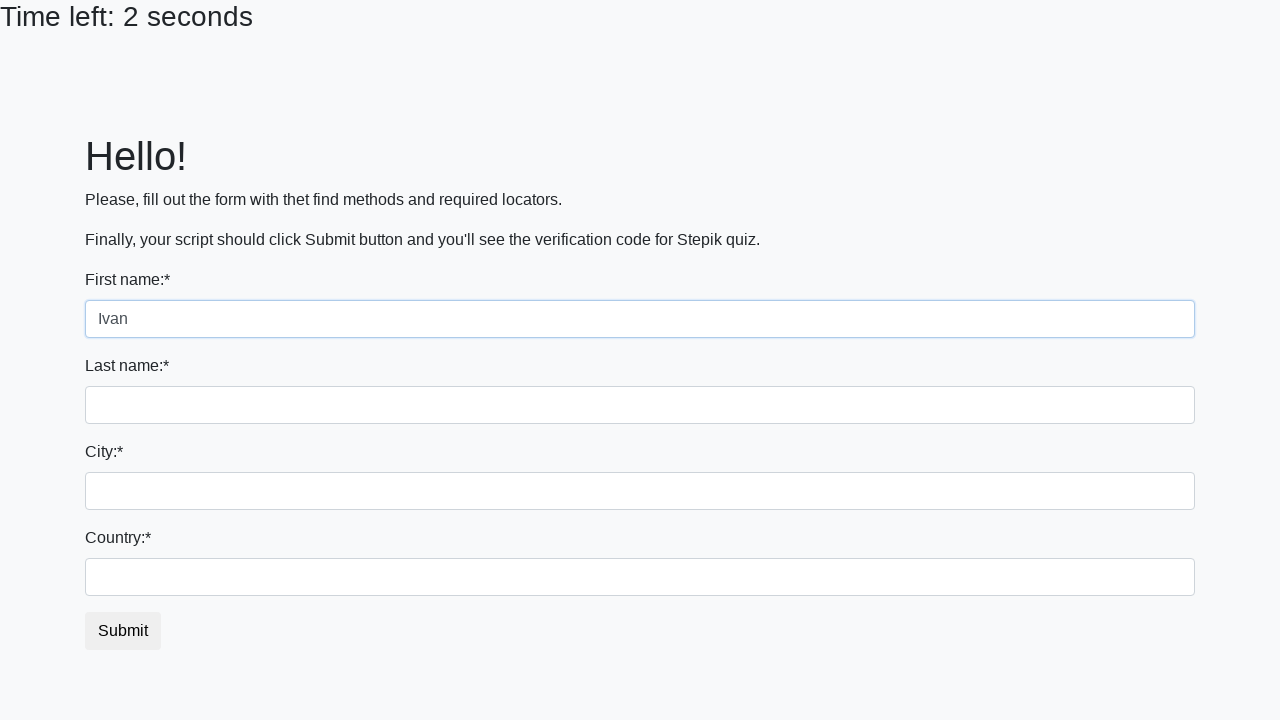

Filled last name field with 'Petrov' on input[name='last_name']
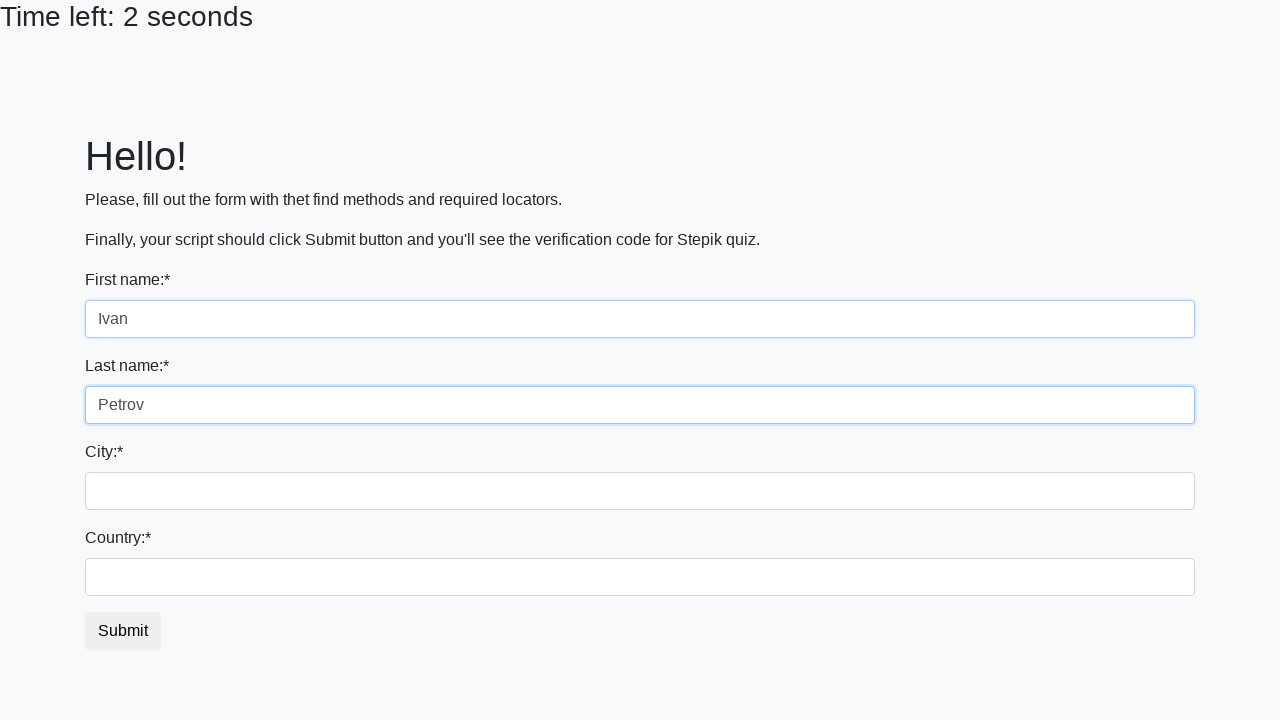

Filled city field with 'Smolensk' on .form-control.city
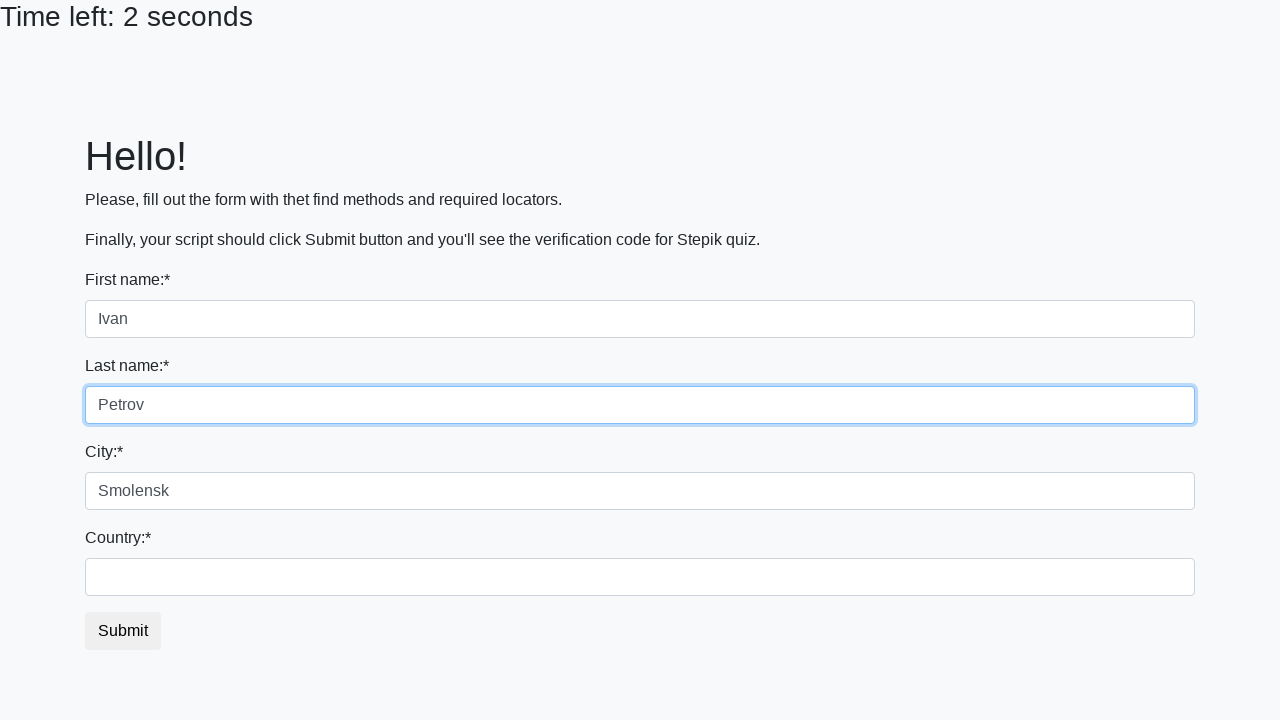

Filled country field with 'Russia' on #country
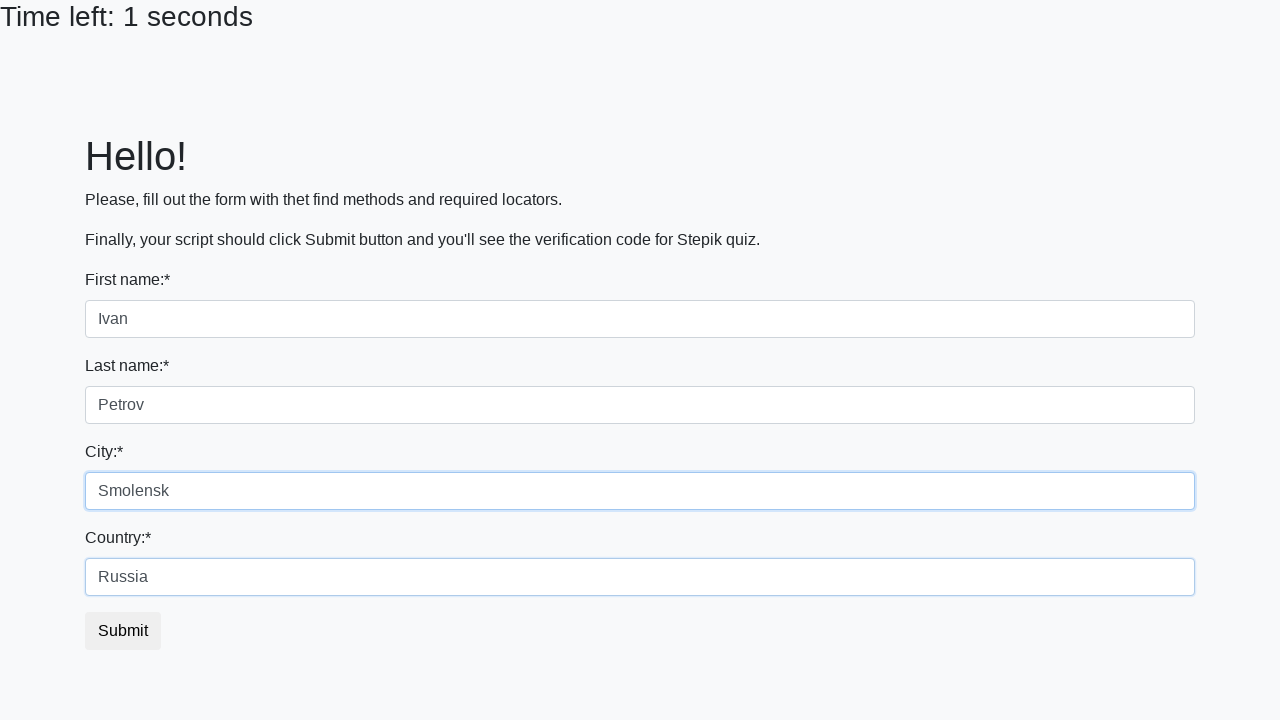

Clicked submit button to complete form submission at (123, 631) on button.btn
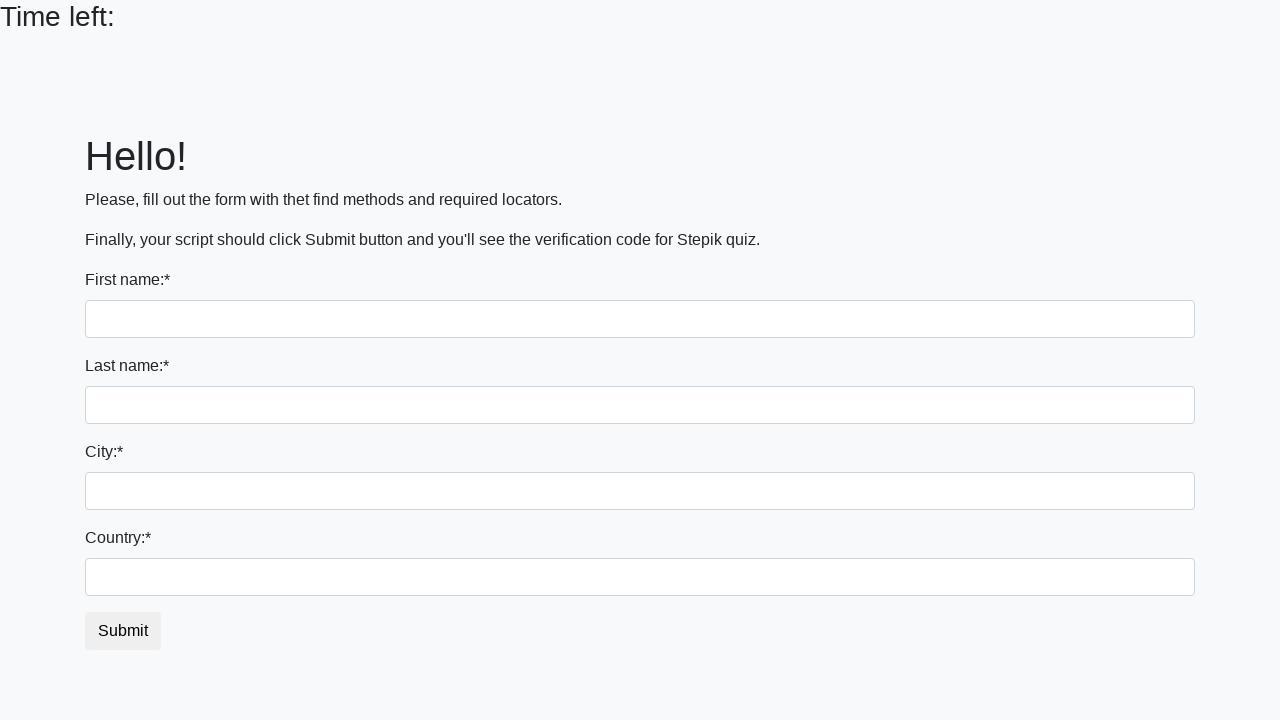

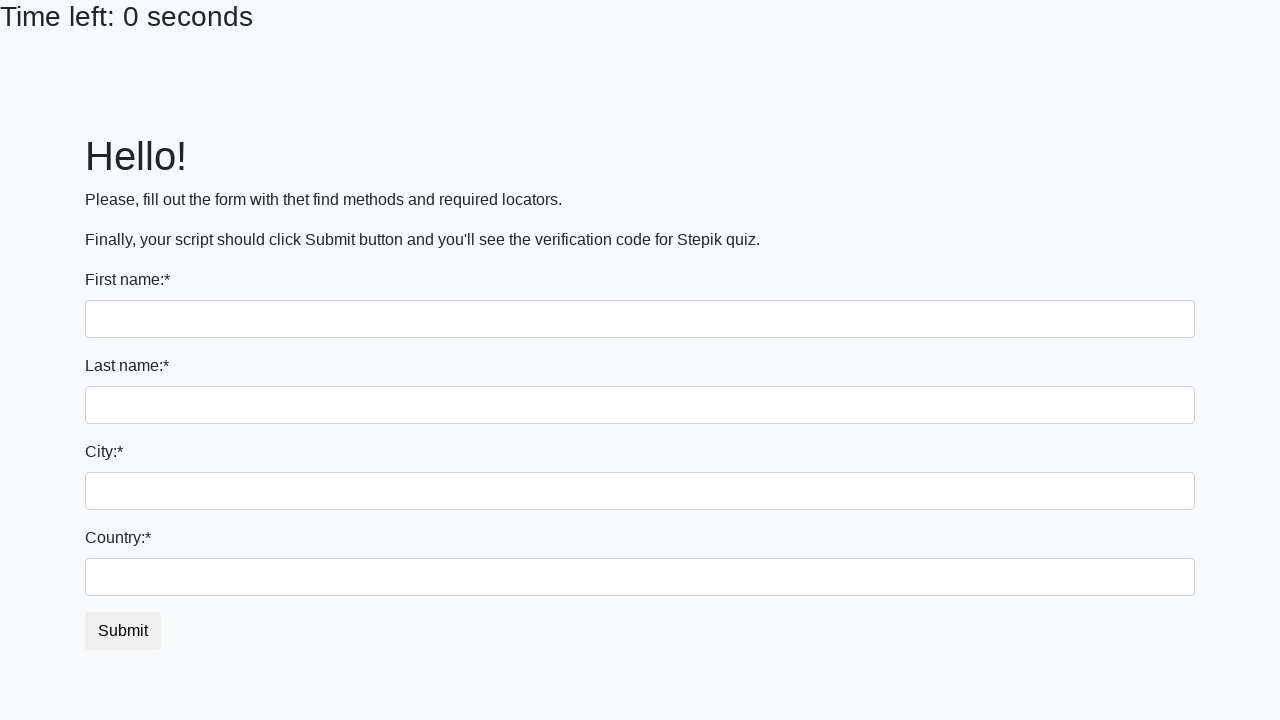